Tests radio button functionality on DemoQA website by navigating to the radio button form and selecting different radio button options

Starting URL: https://demoqa.com/

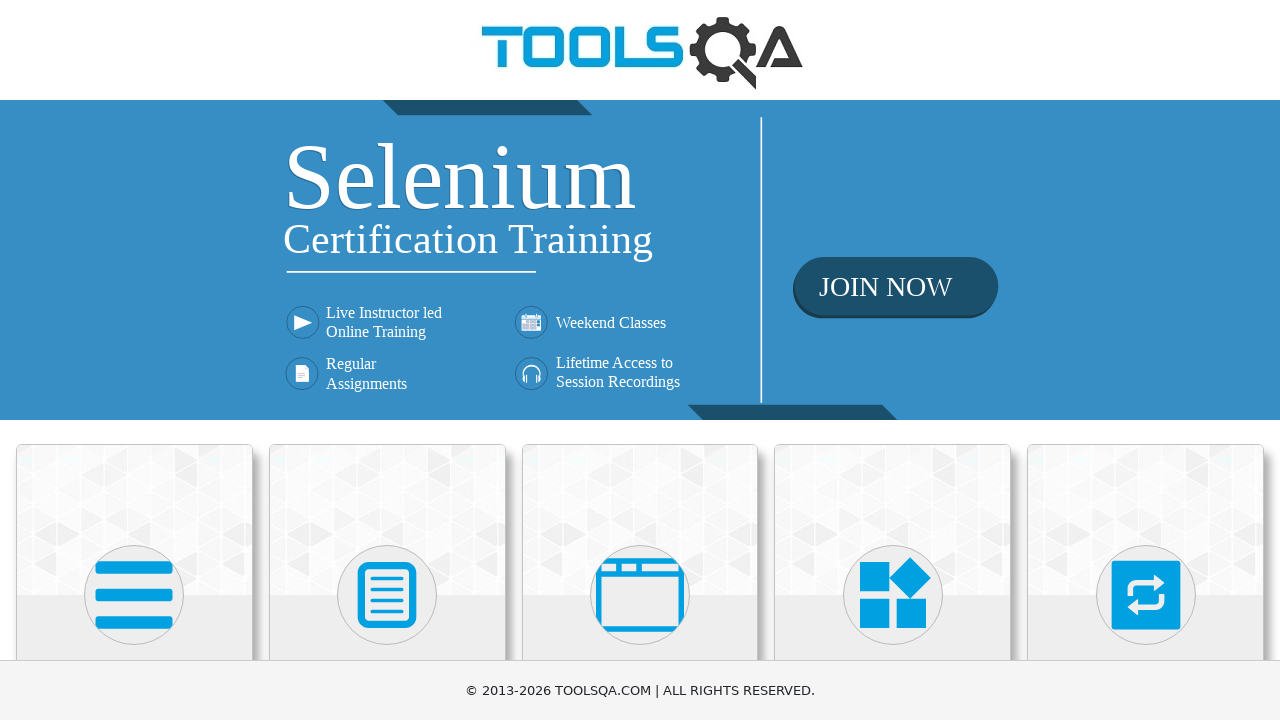

Clicked on Forms card at (134, 520) on .card-up
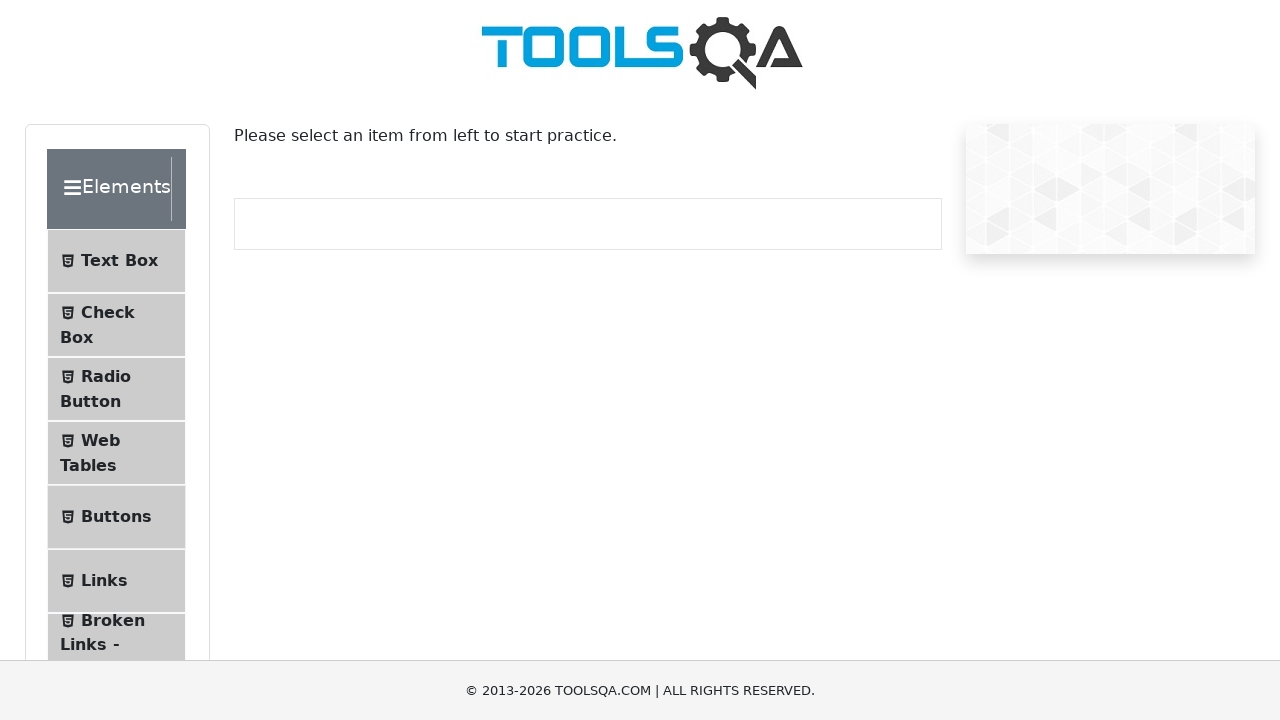

Clicked on Radio Button menu item at (116, 389) on #item-2
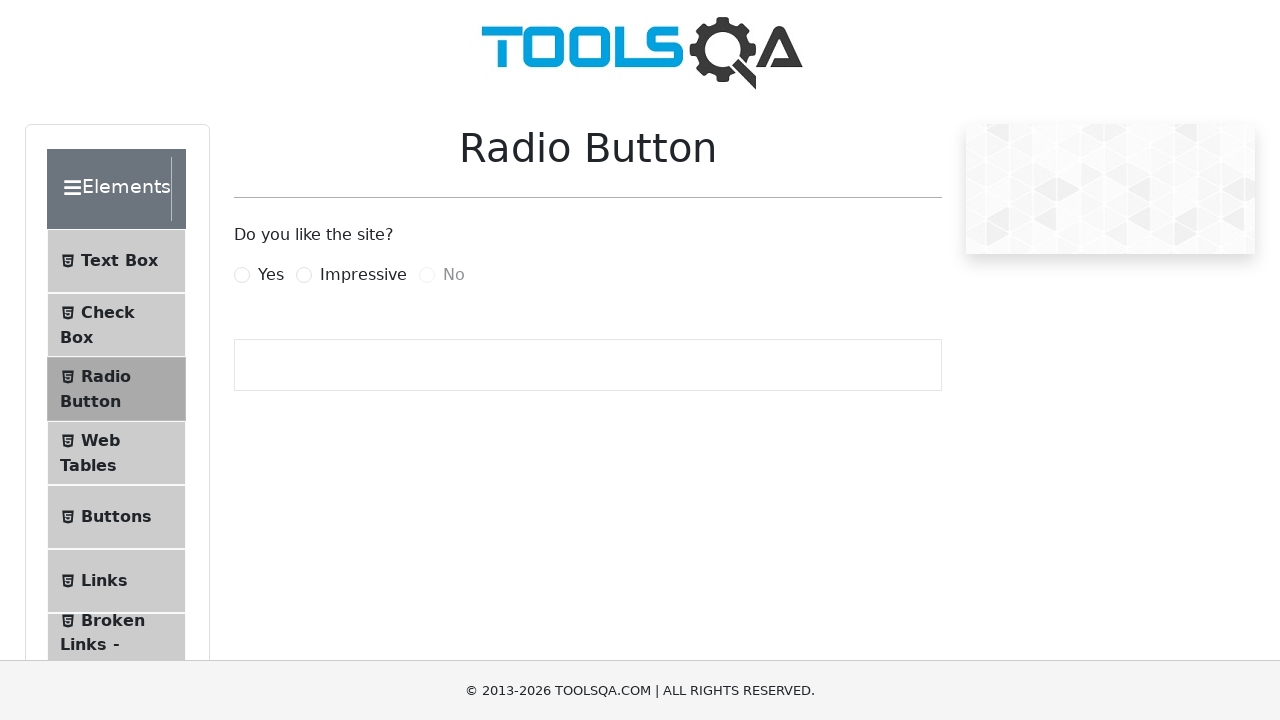

Radio button form loaded and yes radio button is visible
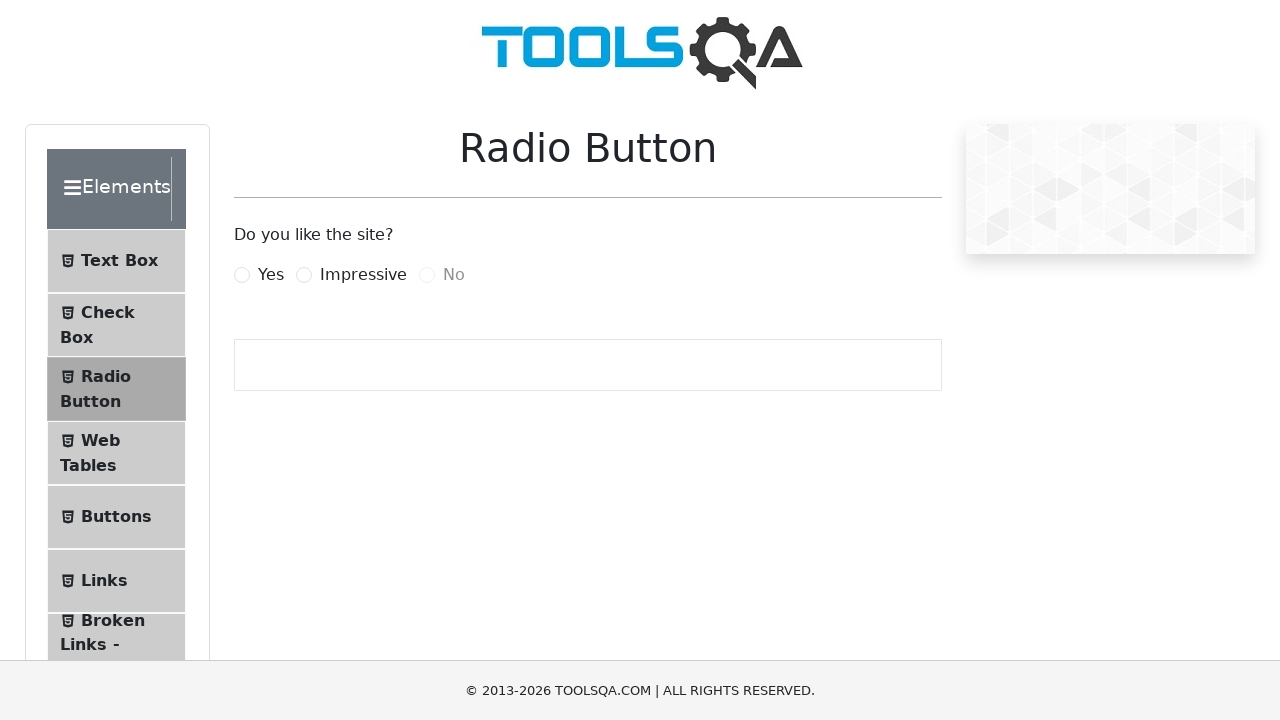

Selected Yes radio button at (271, 275) on label[for='yesRadio']
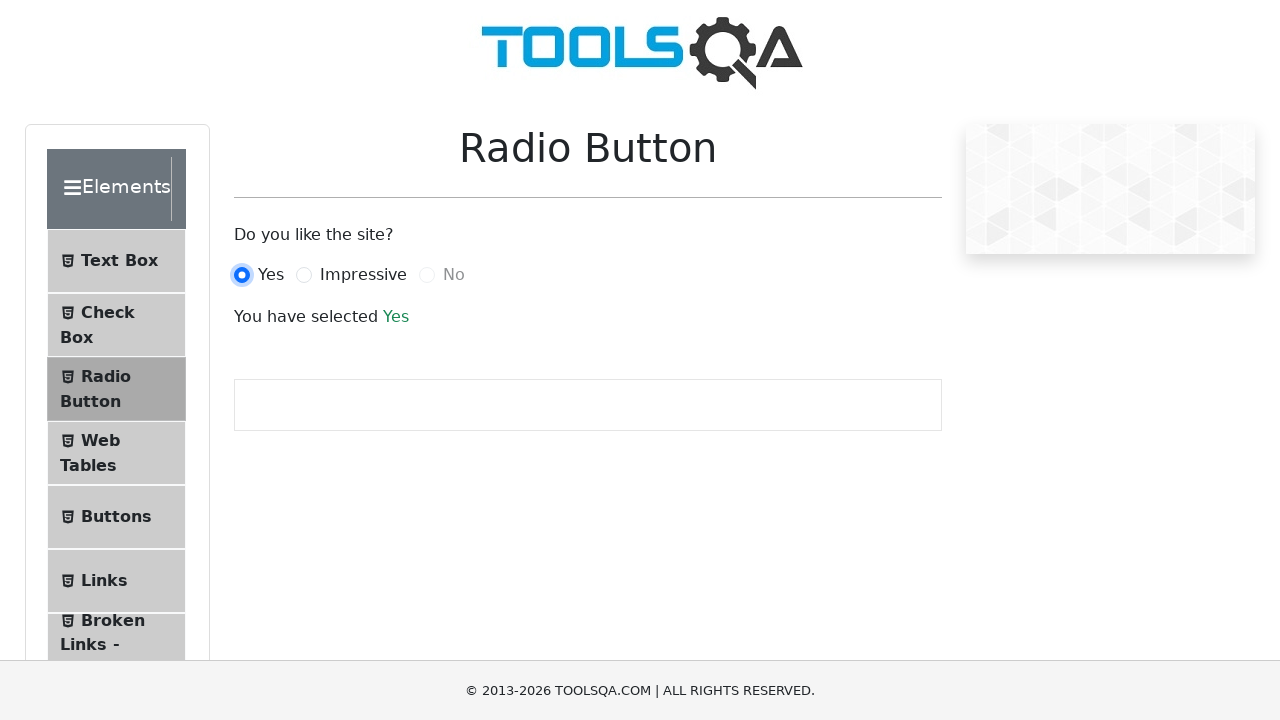

Selected Impressive radio button at (363, 275) on label[for='impressiveRadio']
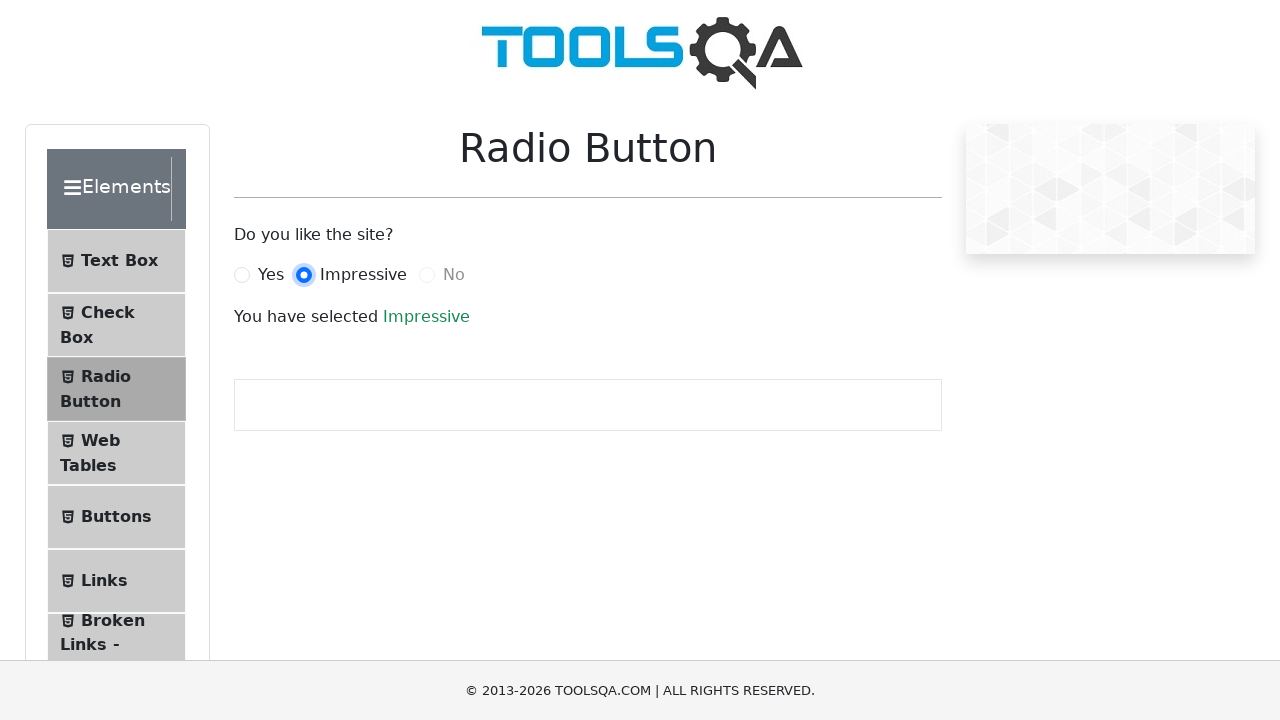

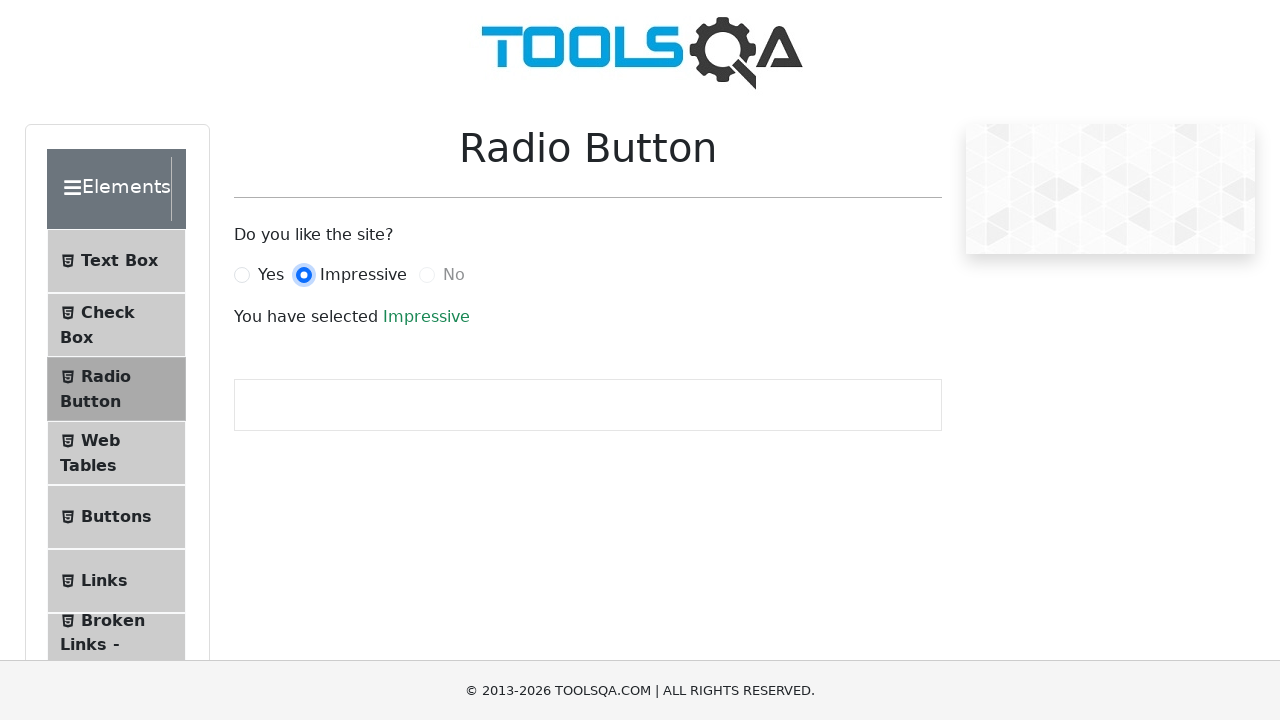